Tests mouse hover functionality by hovering over figure elements and verifying that user information is displayed when hovering over each image.

Starting URL: https://the-internet.herokuapp.com/hovers

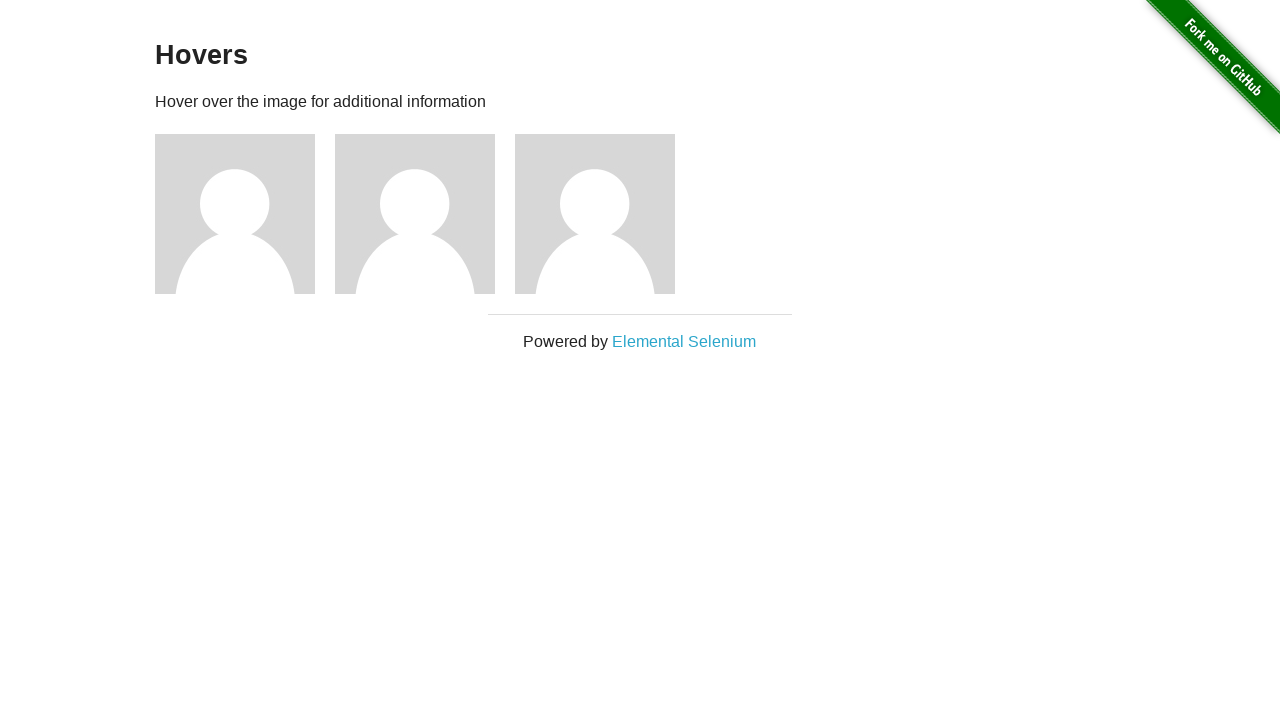

Navigated to hovers page
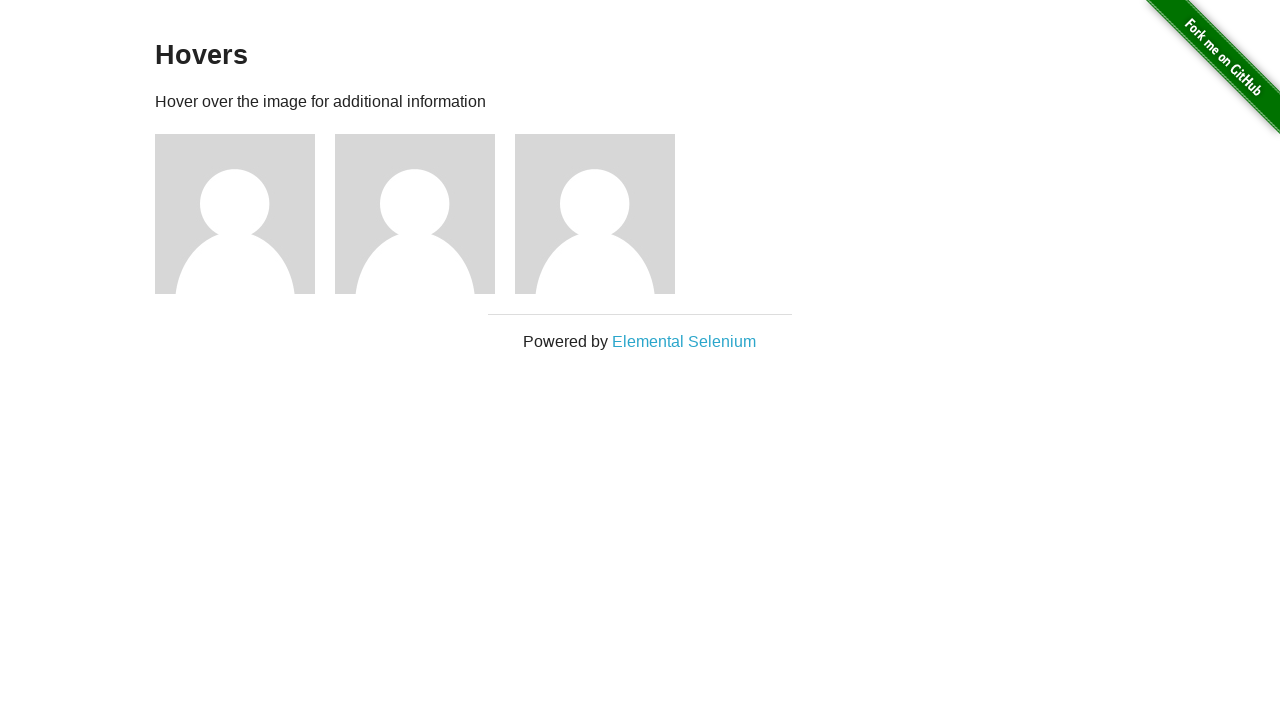

Located all figure elements on the page
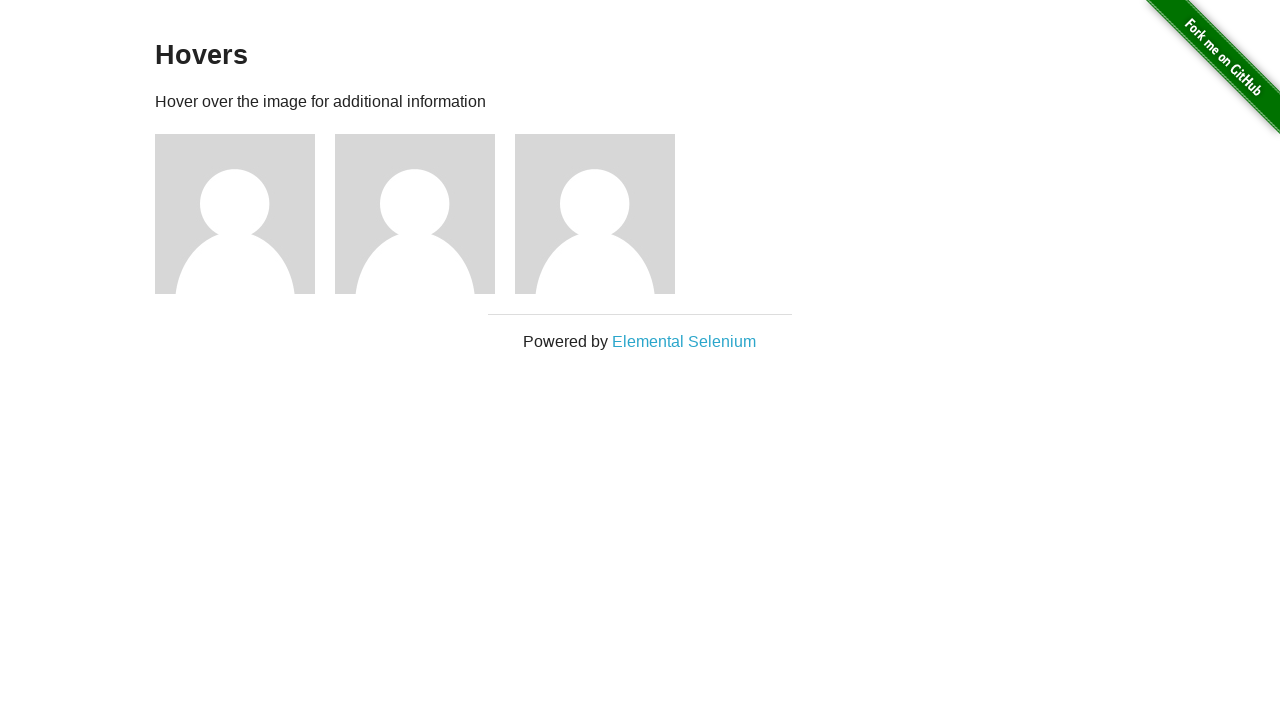

Hovered over figure element 1 at (245, 214) on .figure >> nth=0
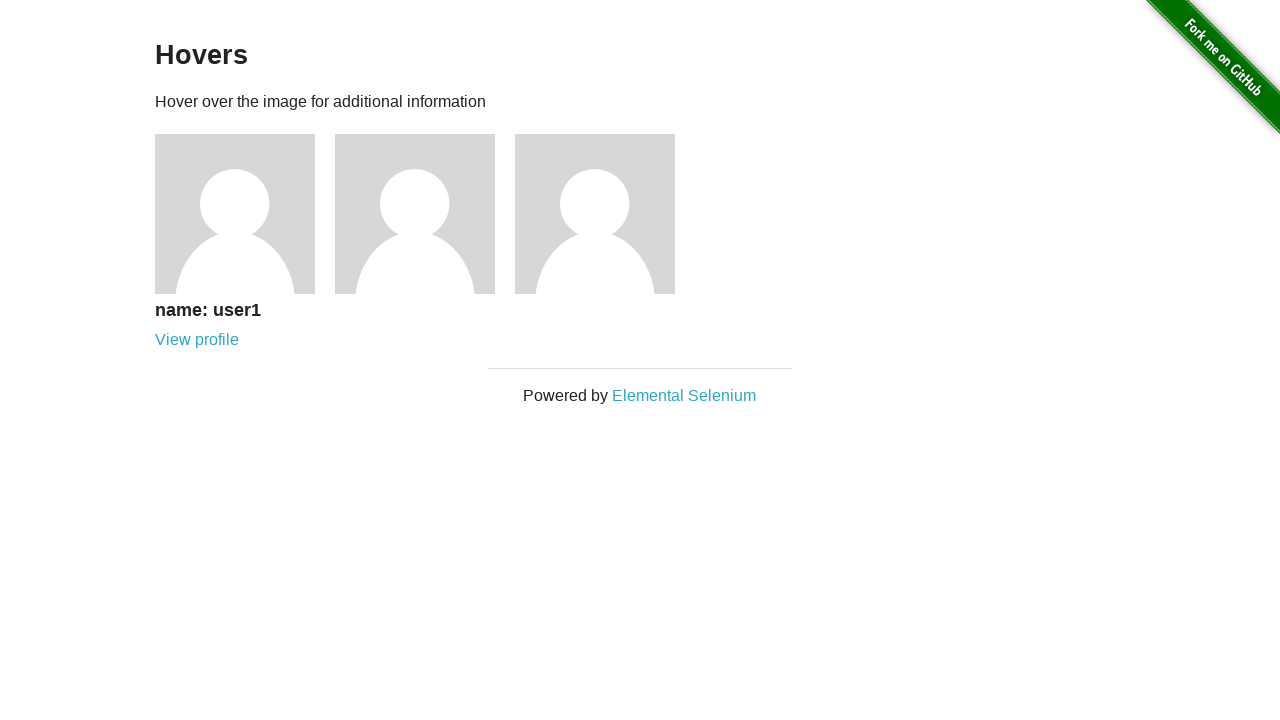

User information caption became visible for figure 1
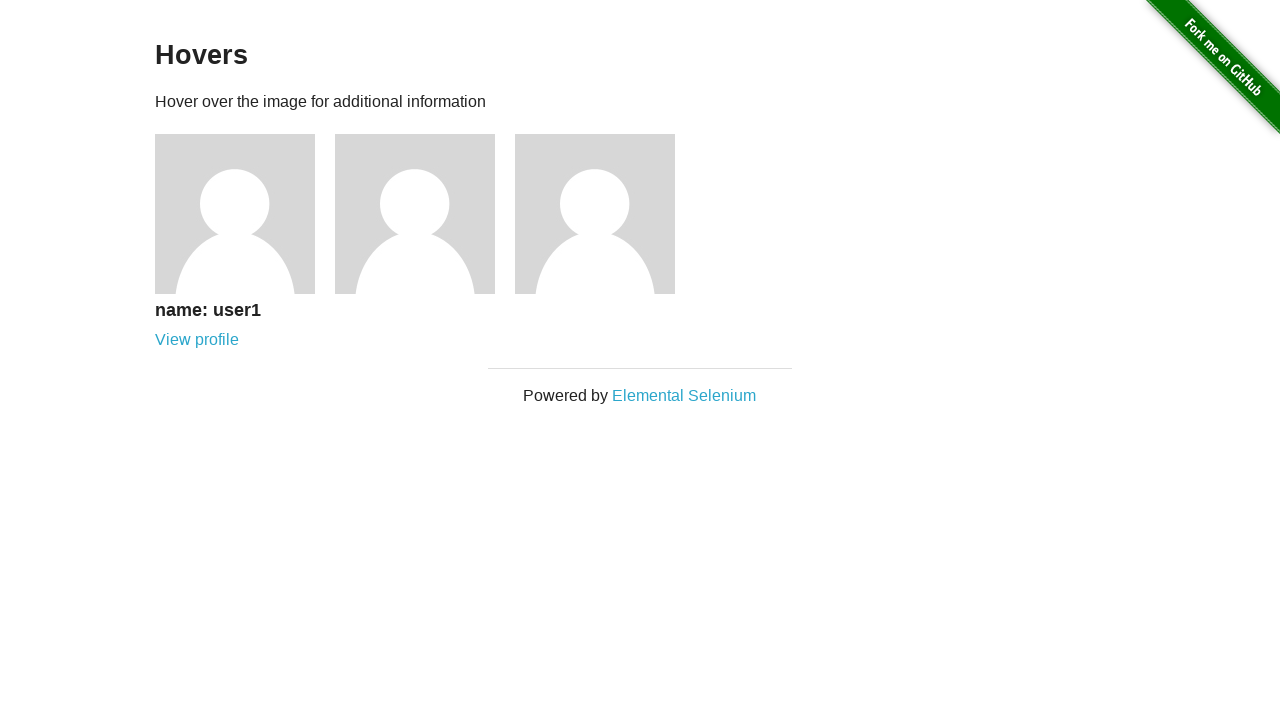

Verified user name is present in caption for figure 1
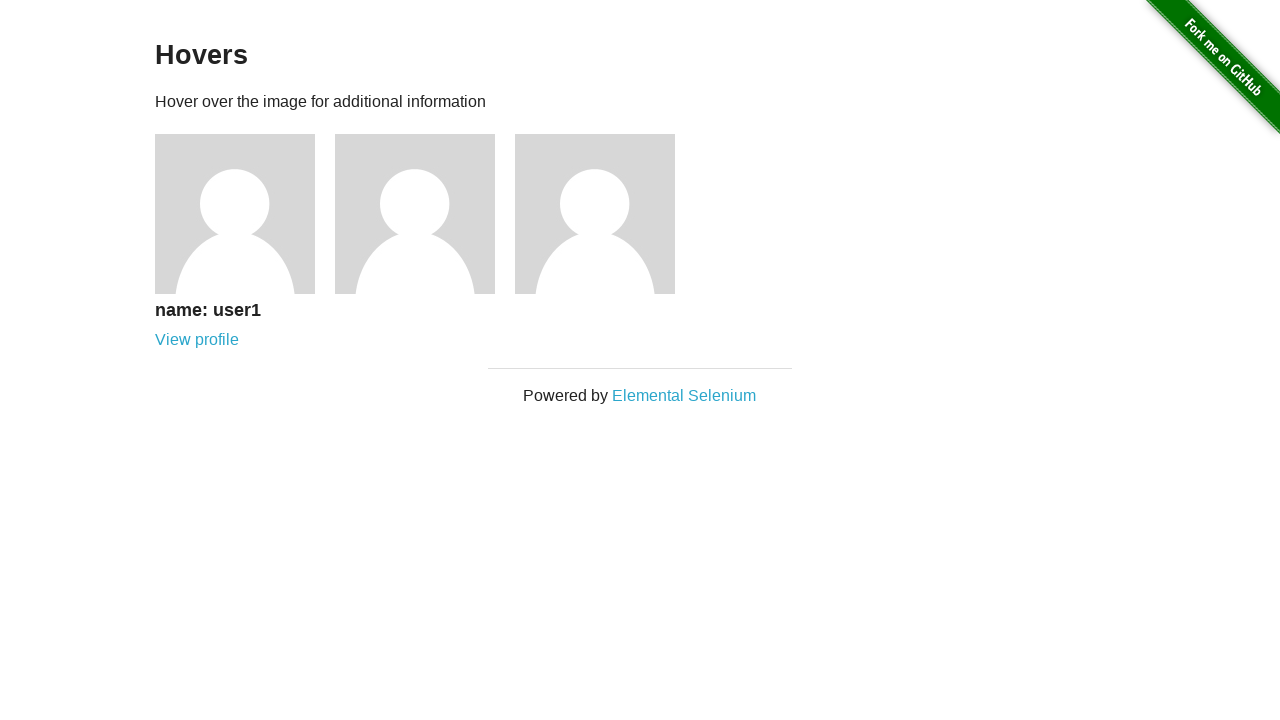

Hovered over figure element 2 at (425, 214) on .figure >> nth=1
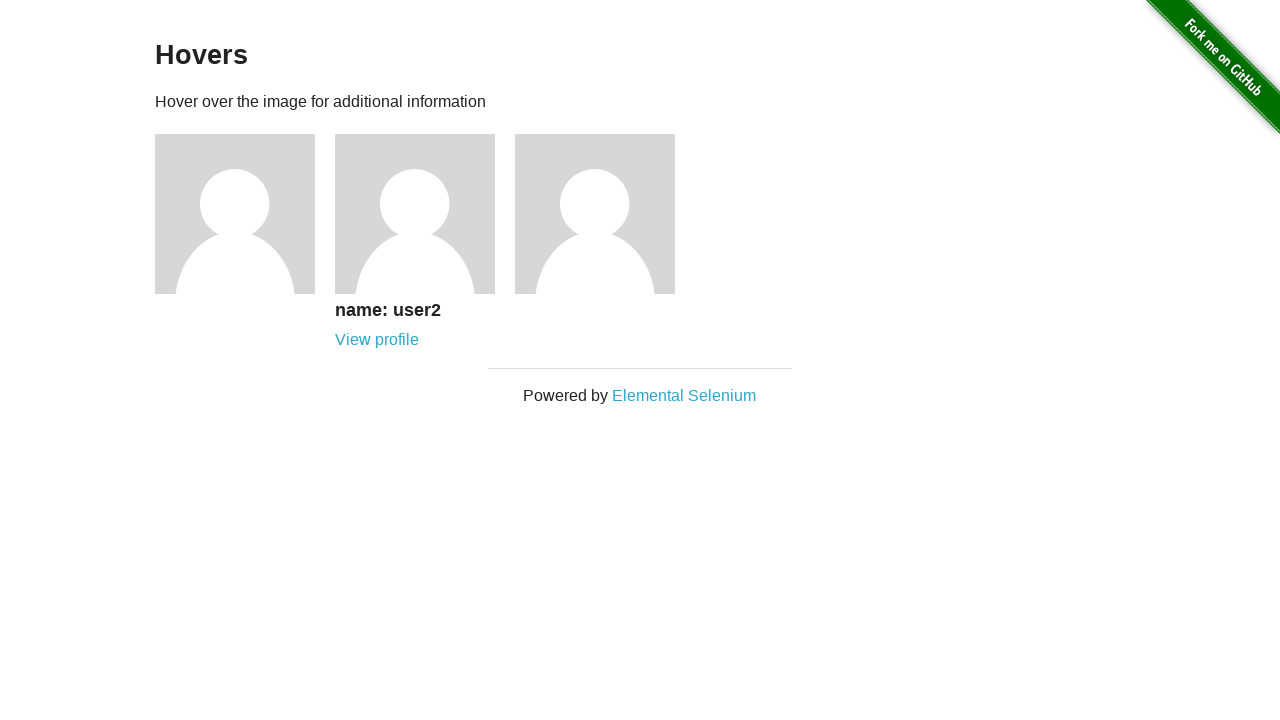

User information caption became visible for figure 2
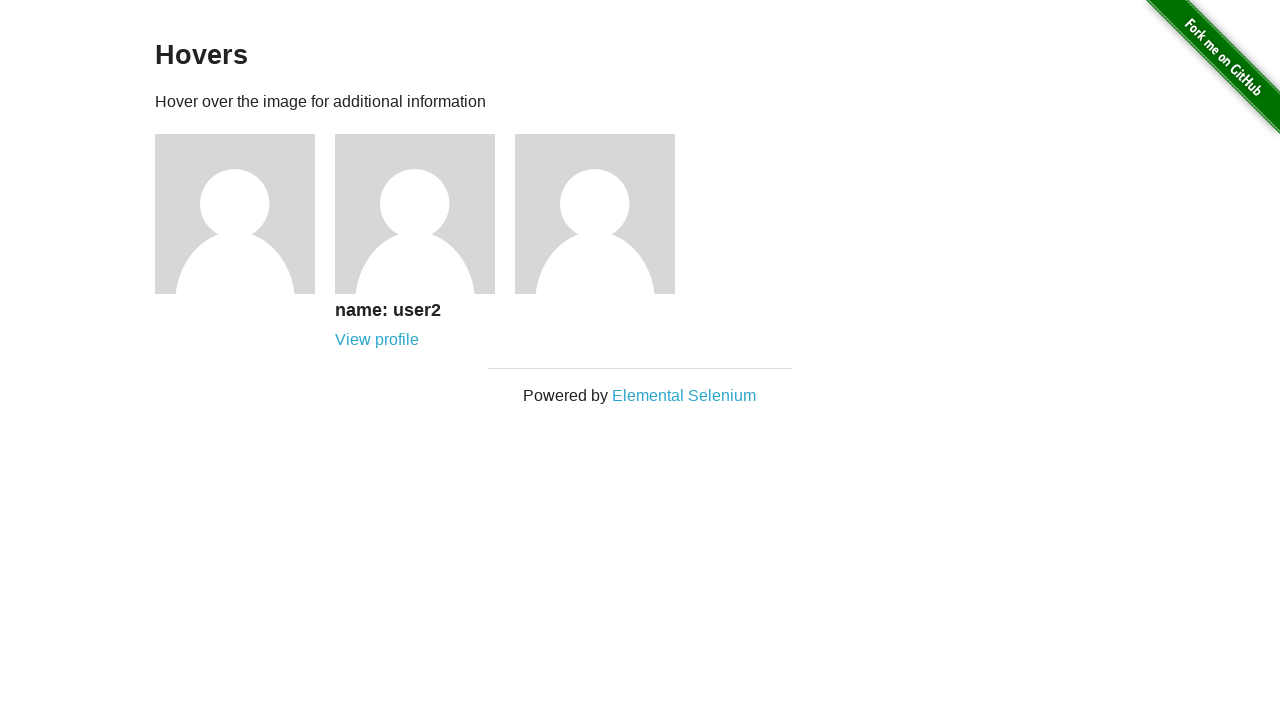

Verified user name is present in caption for figure 2
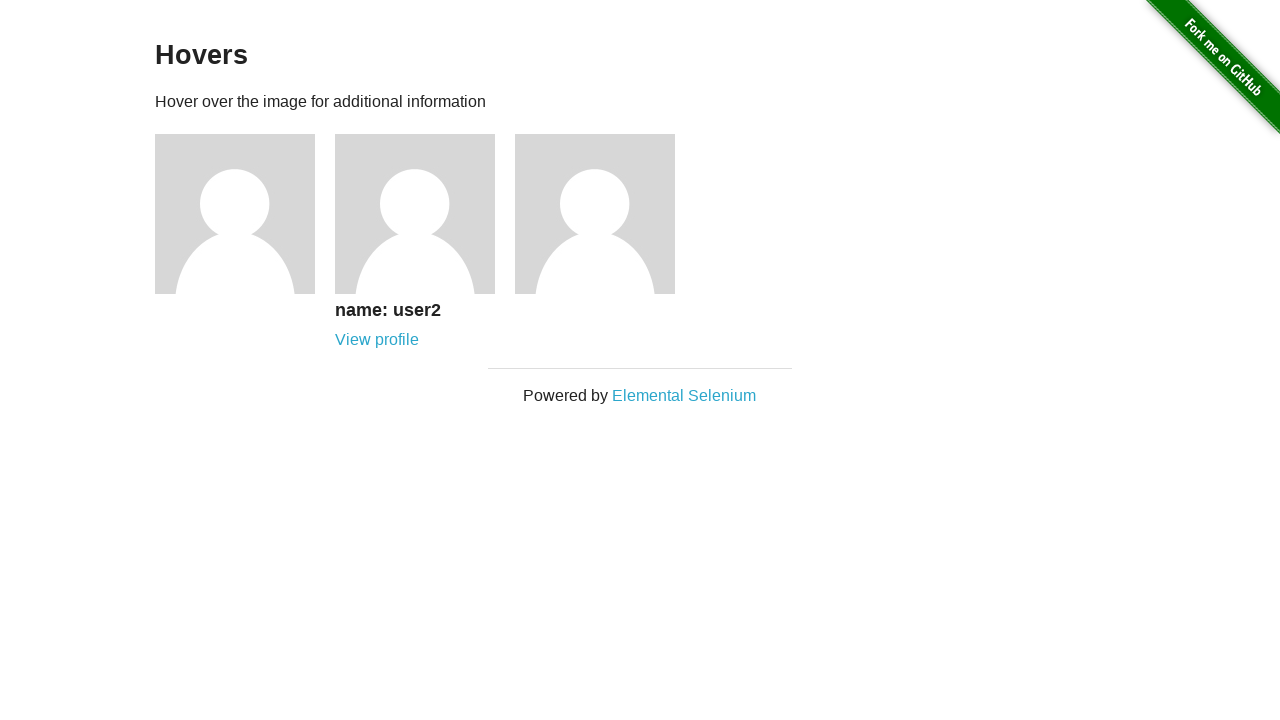

Hovered over figure element 3 at (605, 214) on .figure >> nth=2
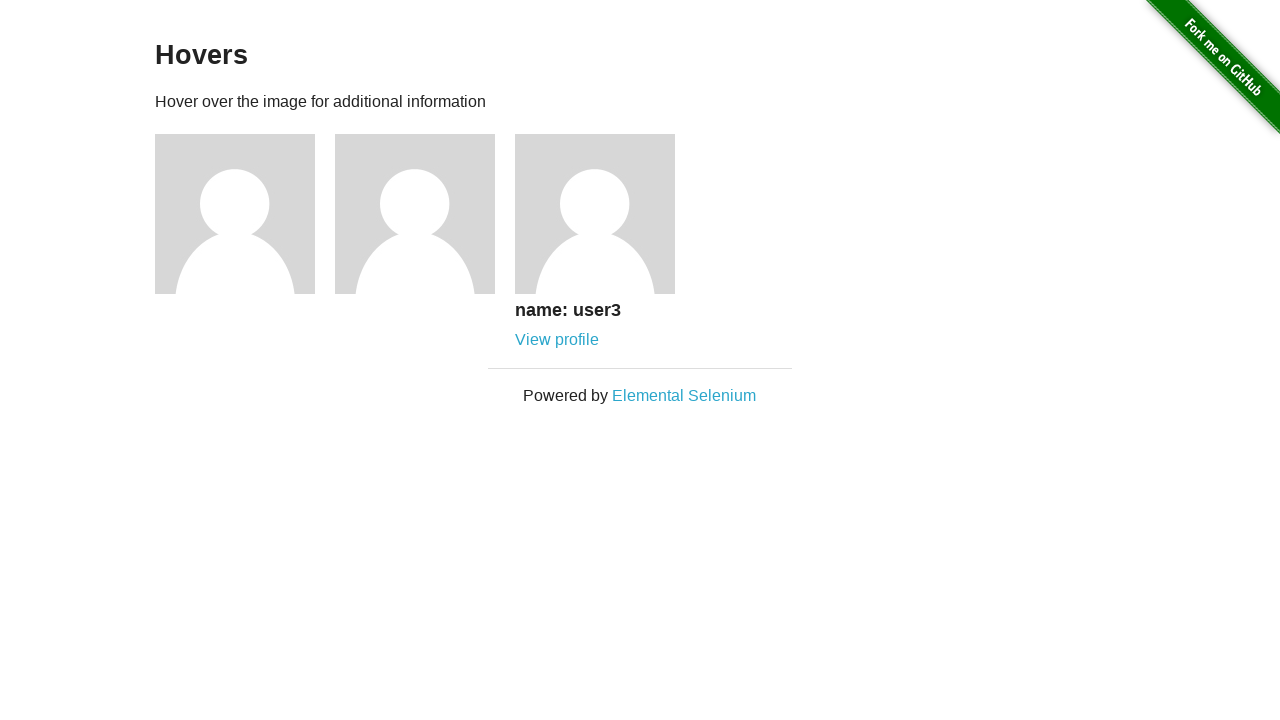

User information caption became visible for figure 3
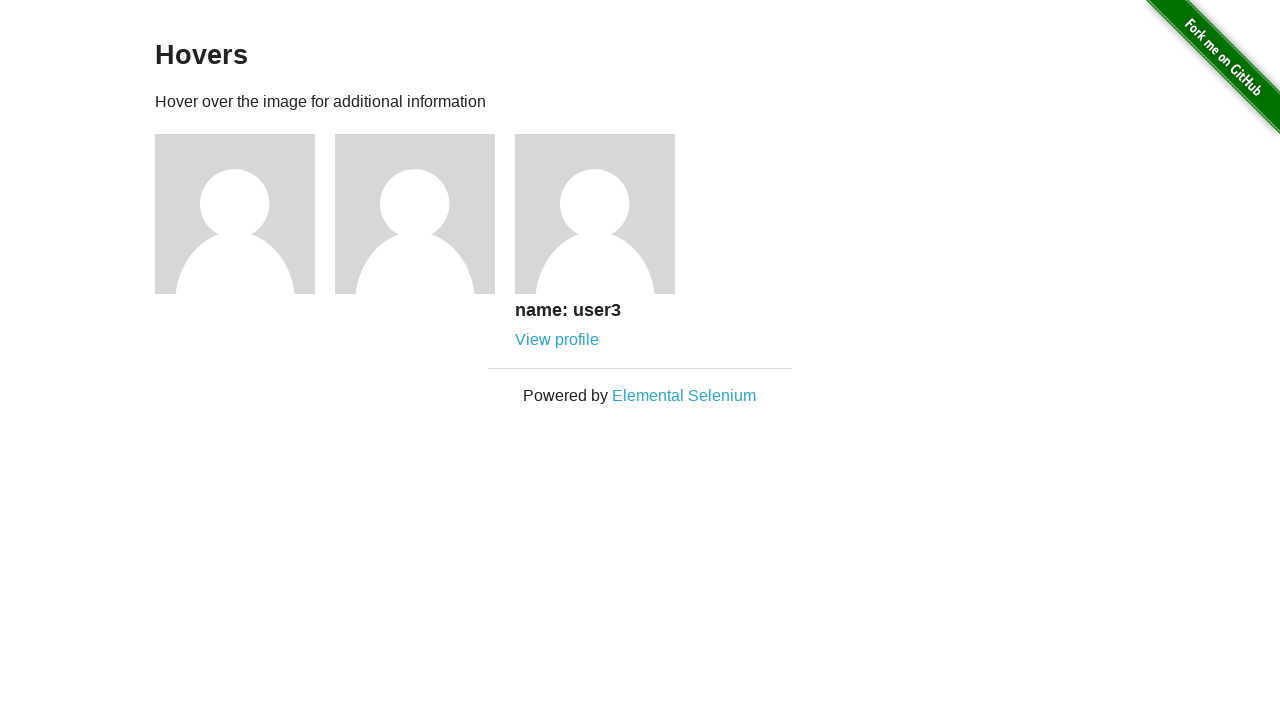

Verified user name is present in caption for figure 3
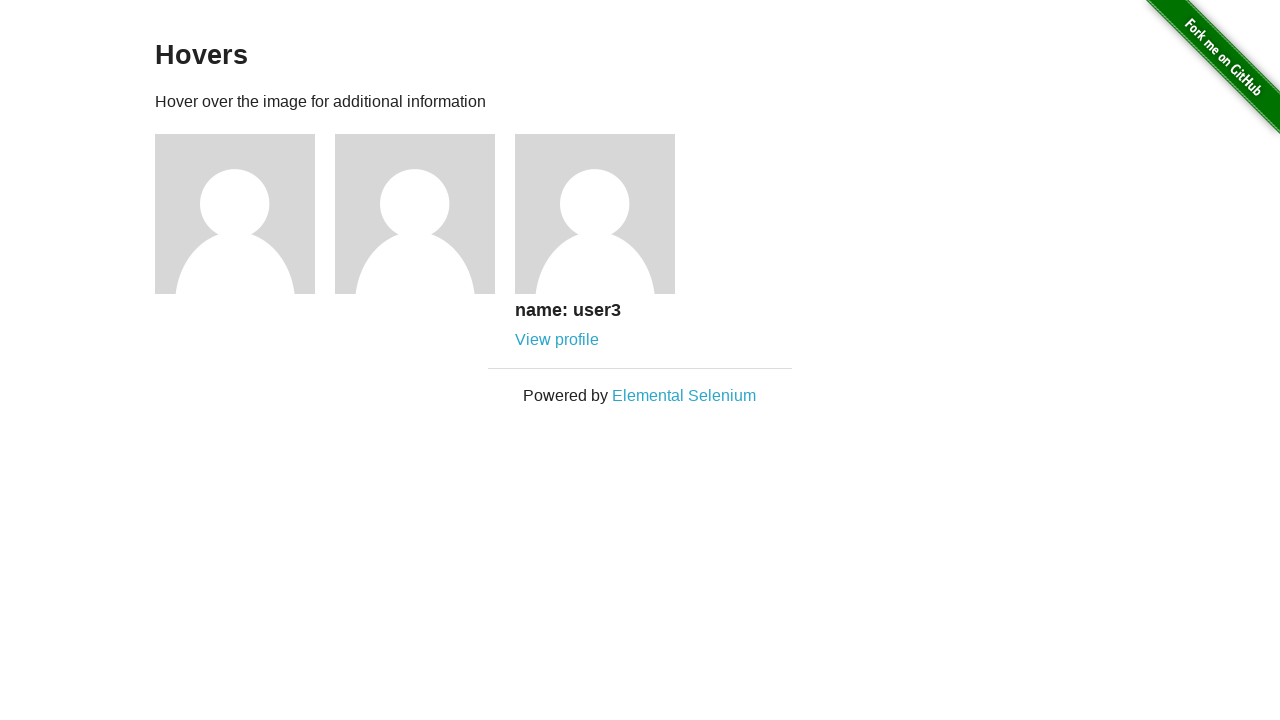

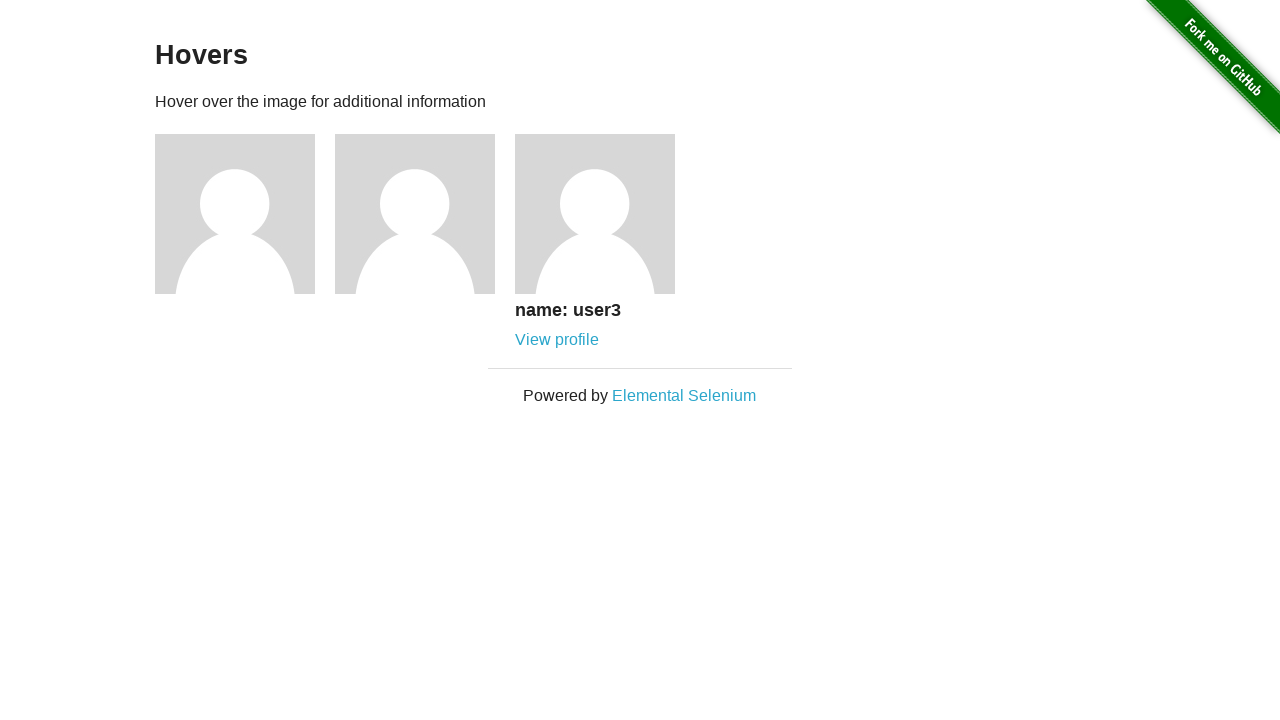